Tests JavaScript alert handling by clicking a button to trigger an alert with OK/Cancel options, then accepting the alert dialog.

Starting URL: http://demo.automationtesting.in/Alerts.html

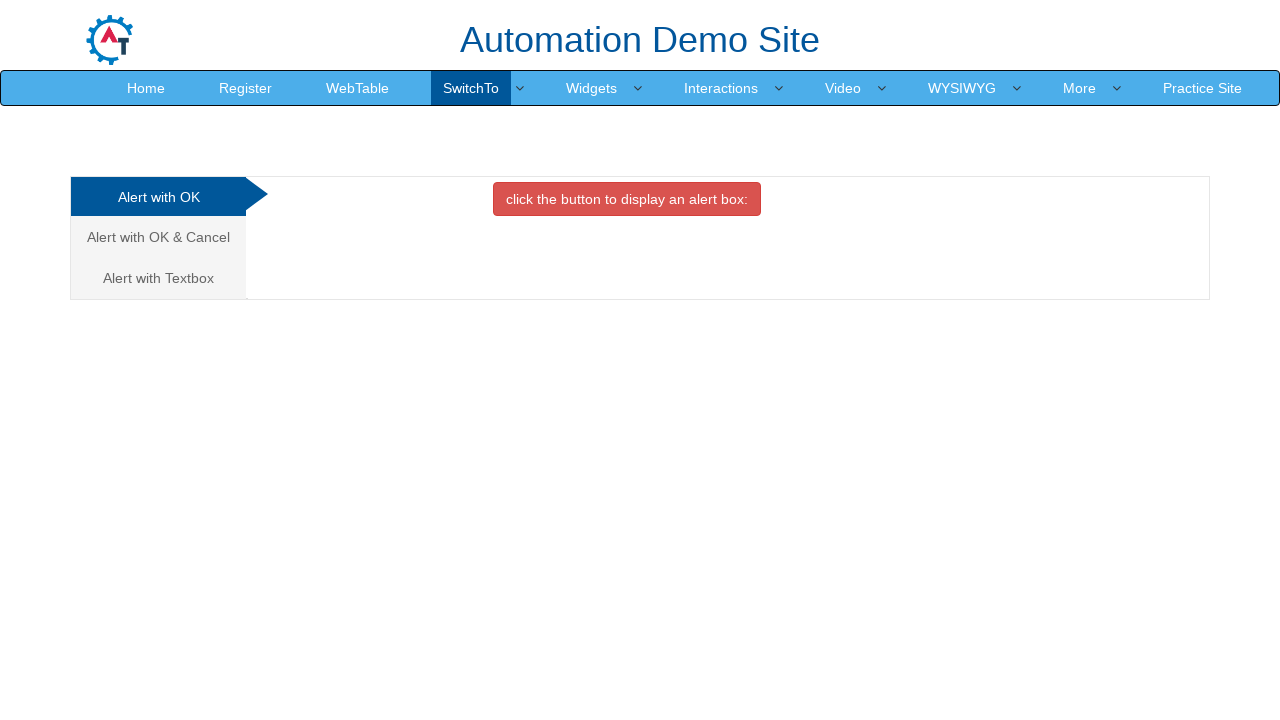

Clicked on 'Alert with OK & Cancel' tab at (158, 237) on xpath=//a[text()='Alert with OK & Cancel ']
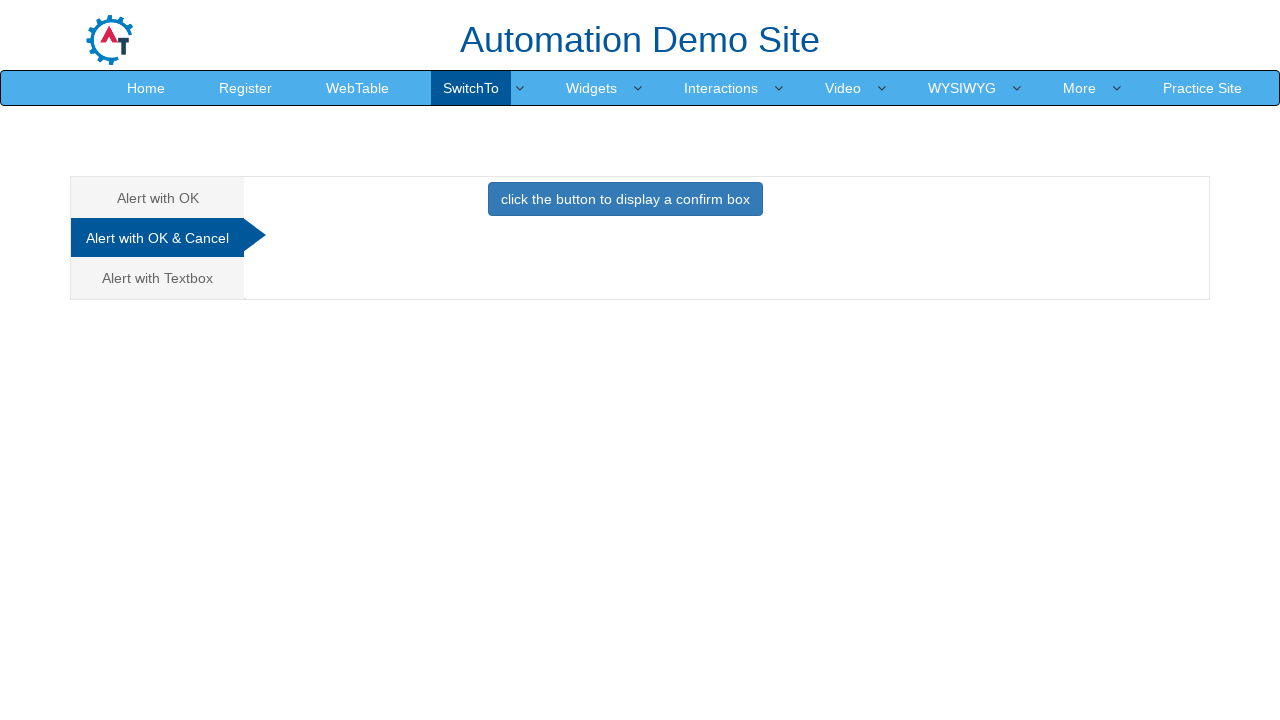

Set up dialog handler to accept alert dialogs
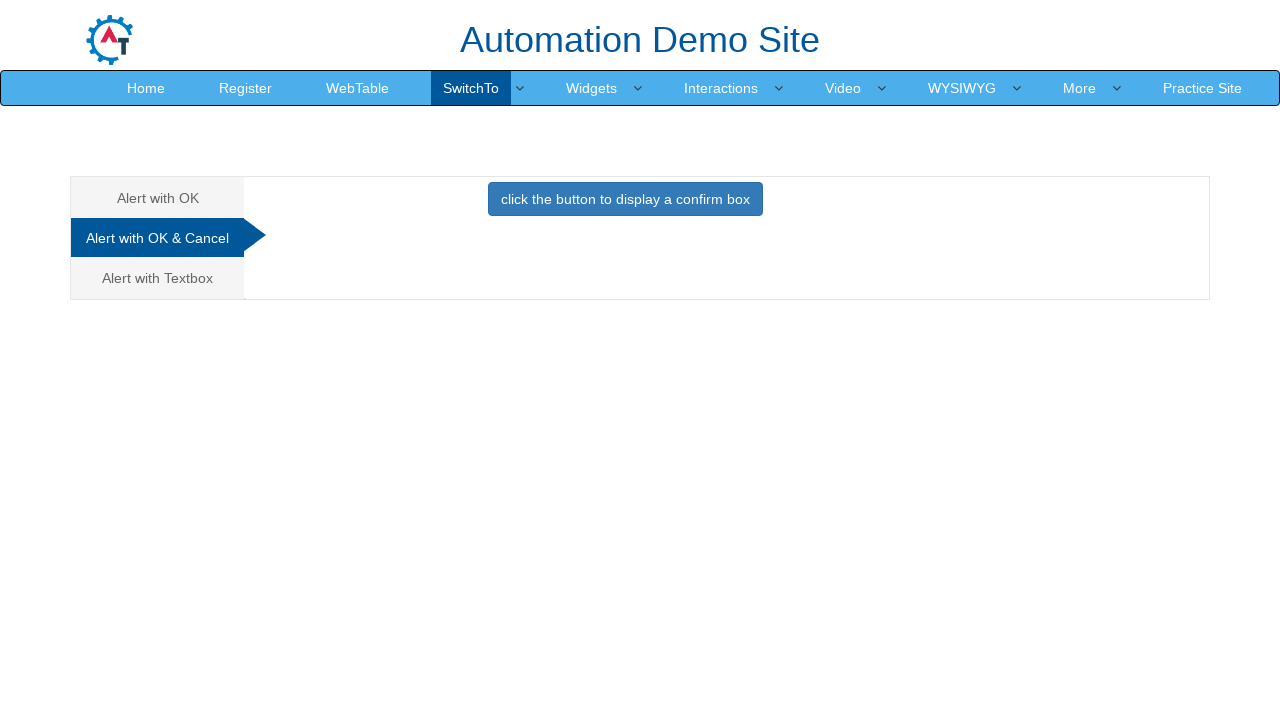

Clicked button to trigger JavaScript alert with OK/Cancel options at (625, 199) on button.btn.btn-primary
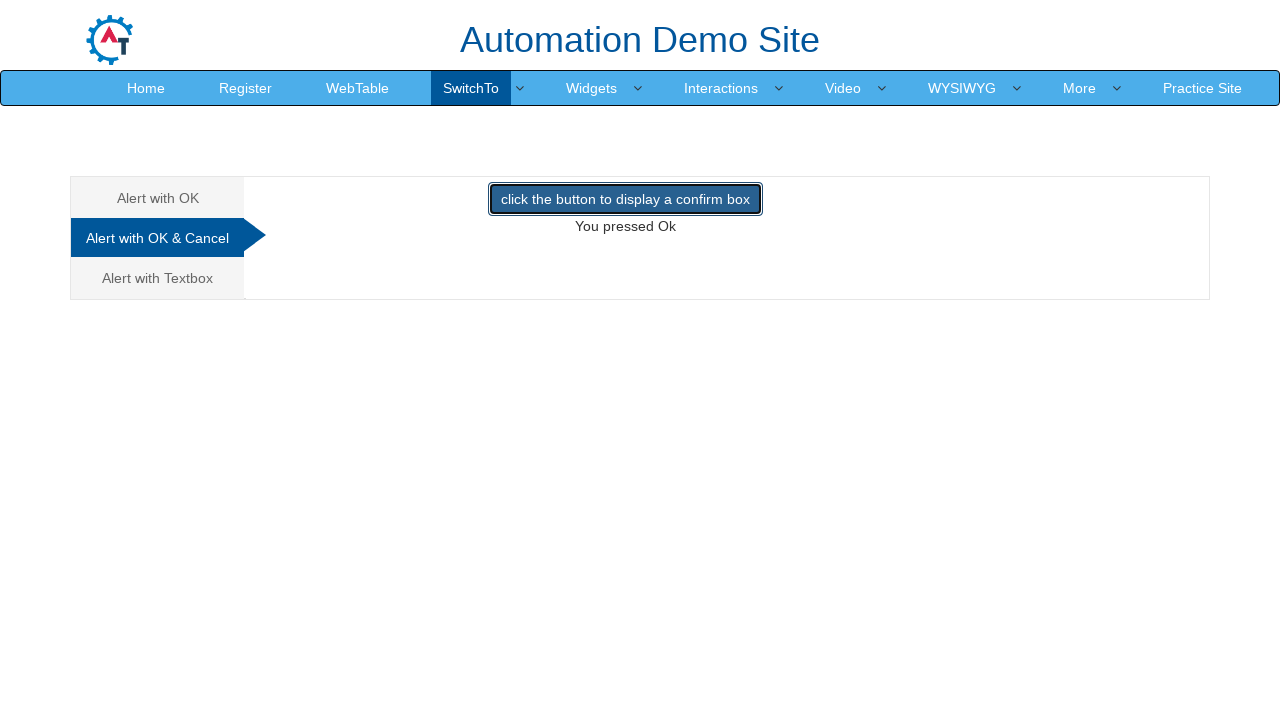

Waited for alert dialog to be processed and accepted
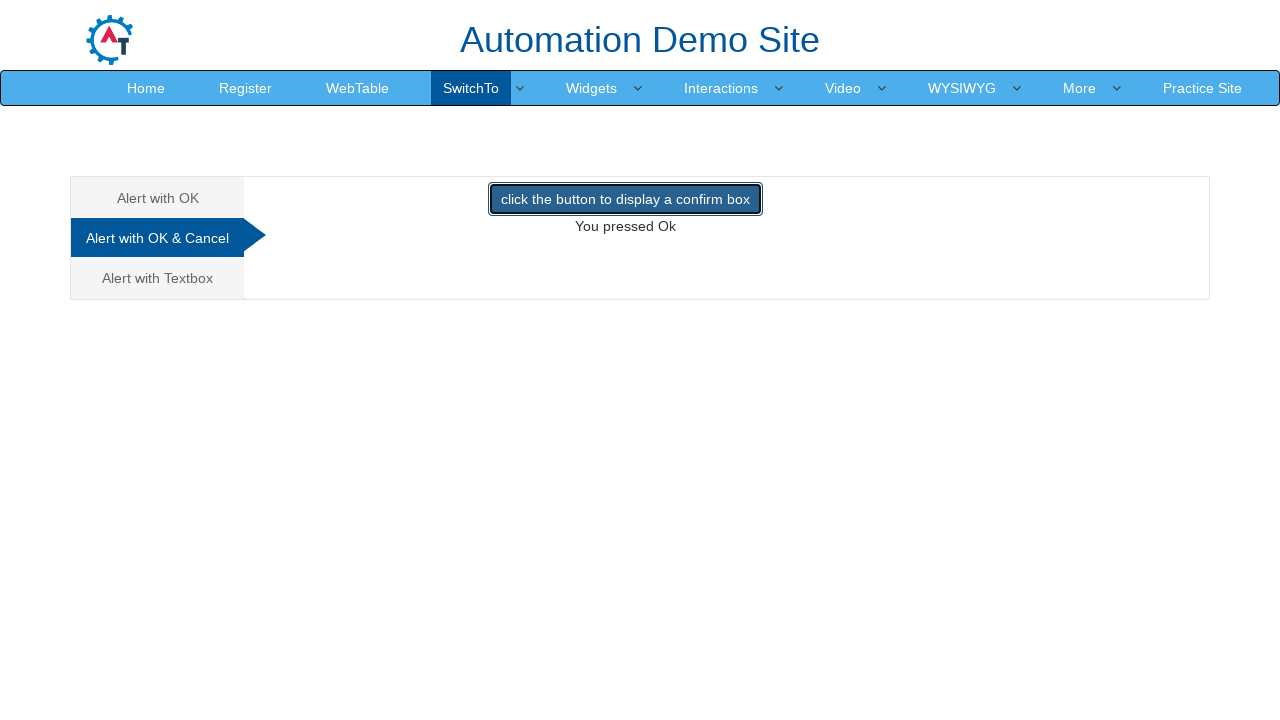

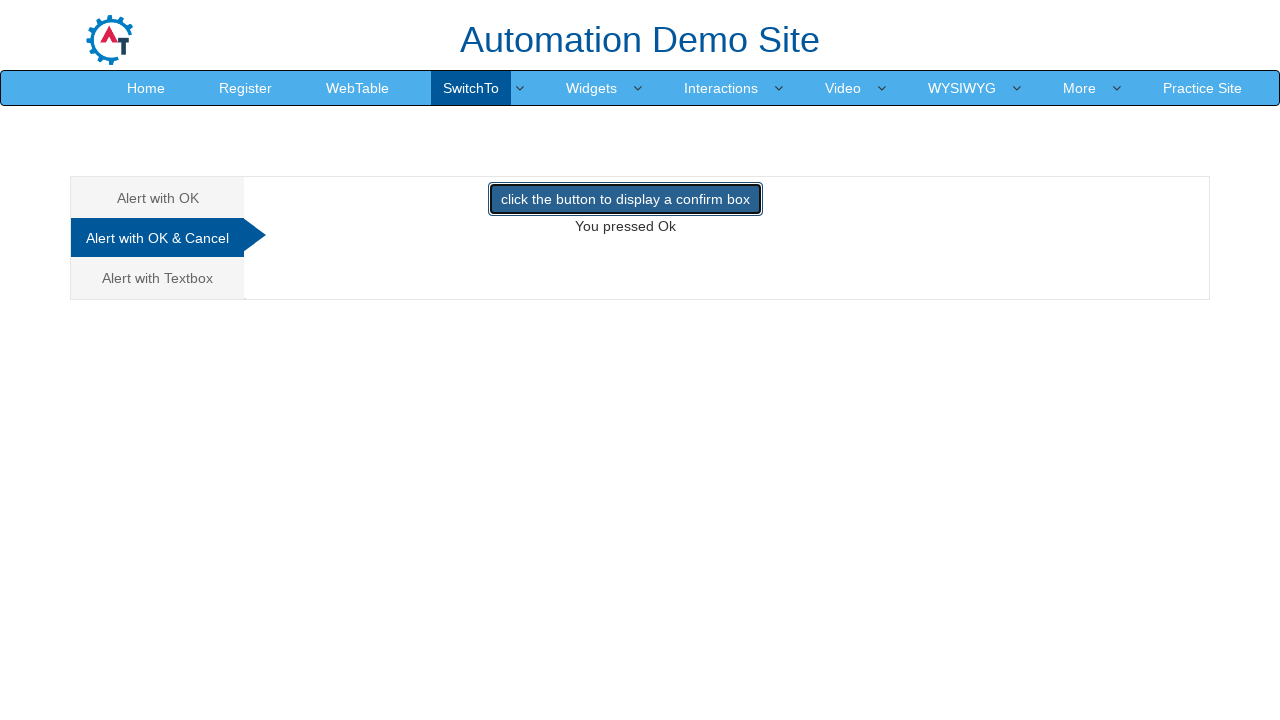